Tests the search functionality on BunnyCart by entering a search term in the search box, pressing Enter, and verifying that search results are displayed with the correct heading and URL containing the search term.

Starting URL: https://www.bunnycart.com

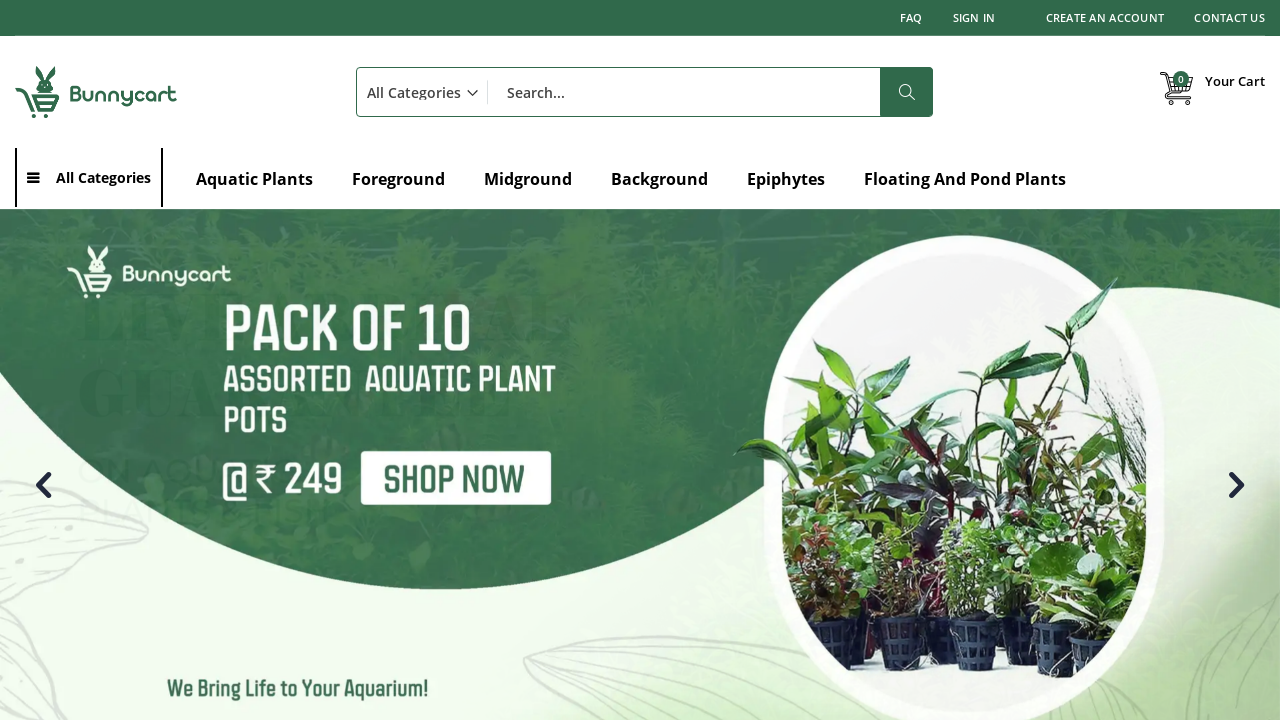

Filled search box with 'teddy bear' on #search
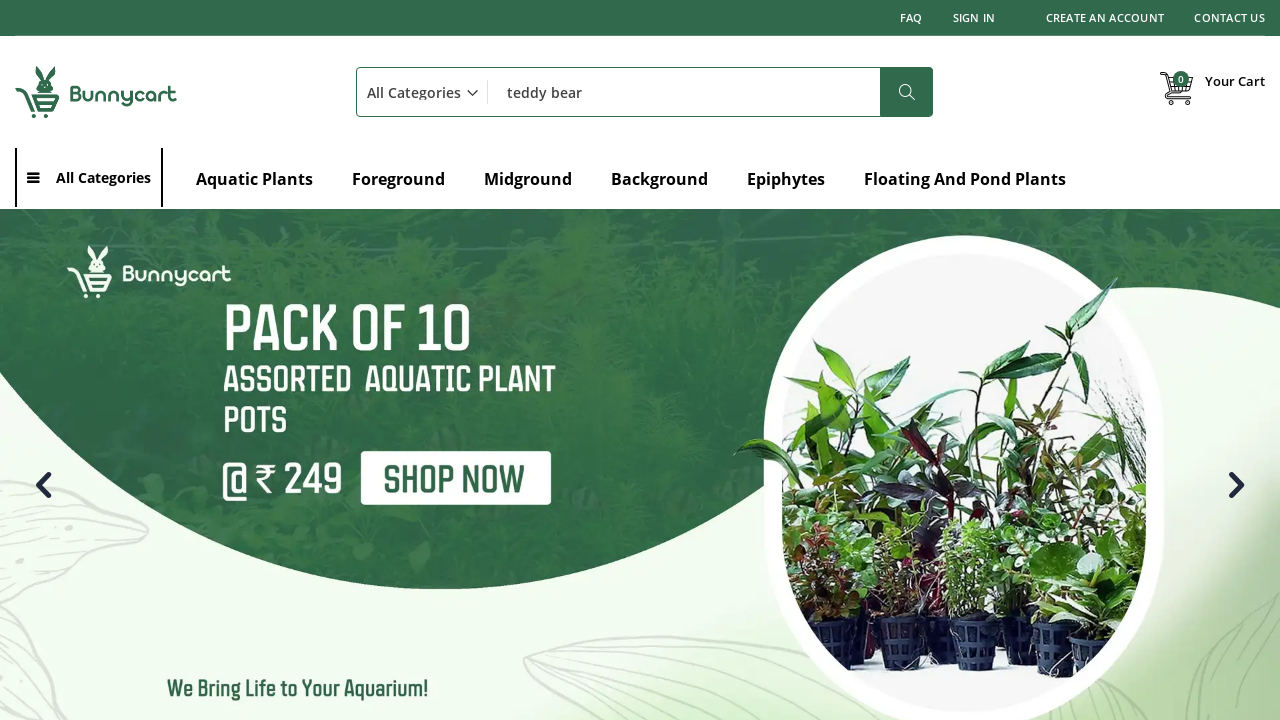

Pressed Enter to submit search query on #search
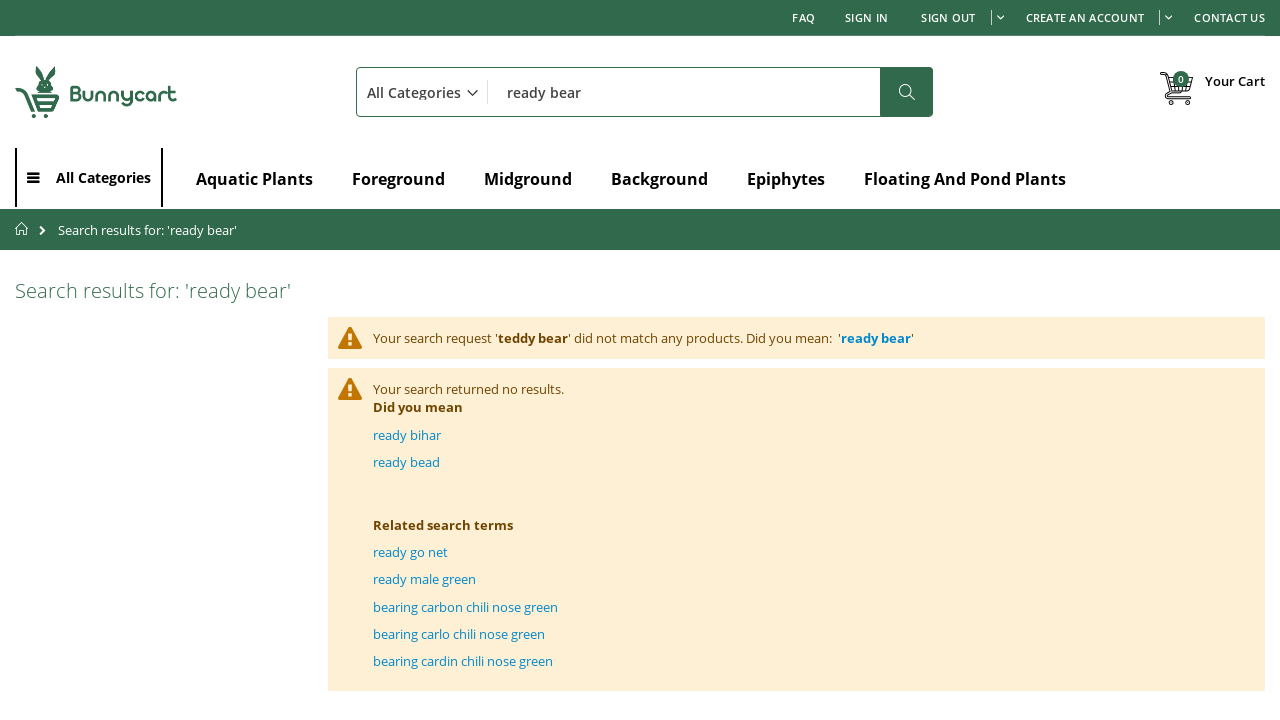

Search results page loaded with page title heading
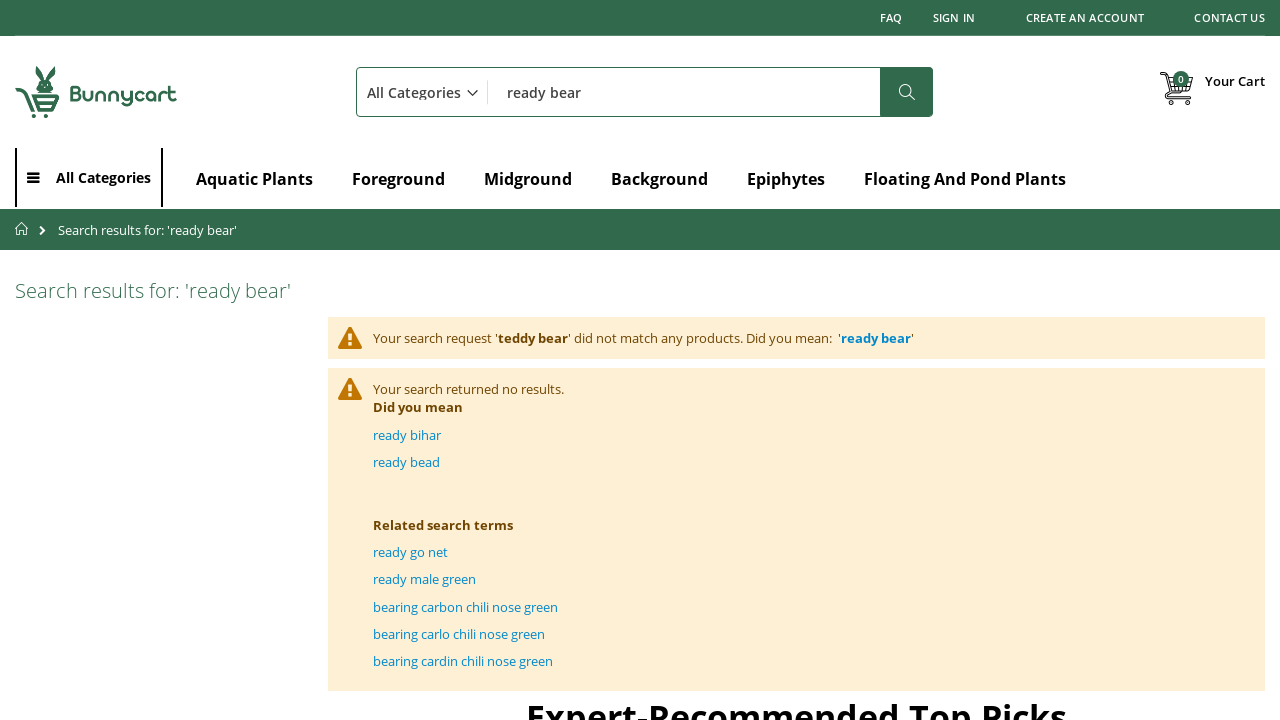

Verified URL contains search term or 'search' path
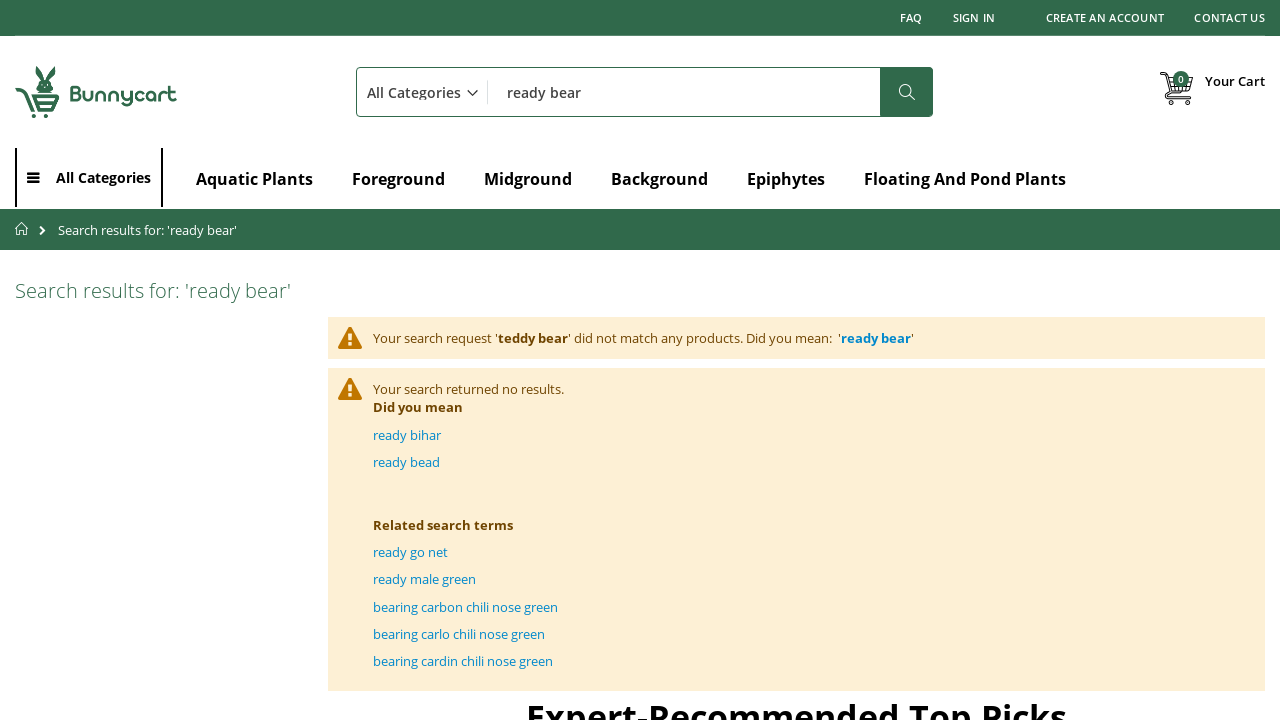

Verified page title heading is visible
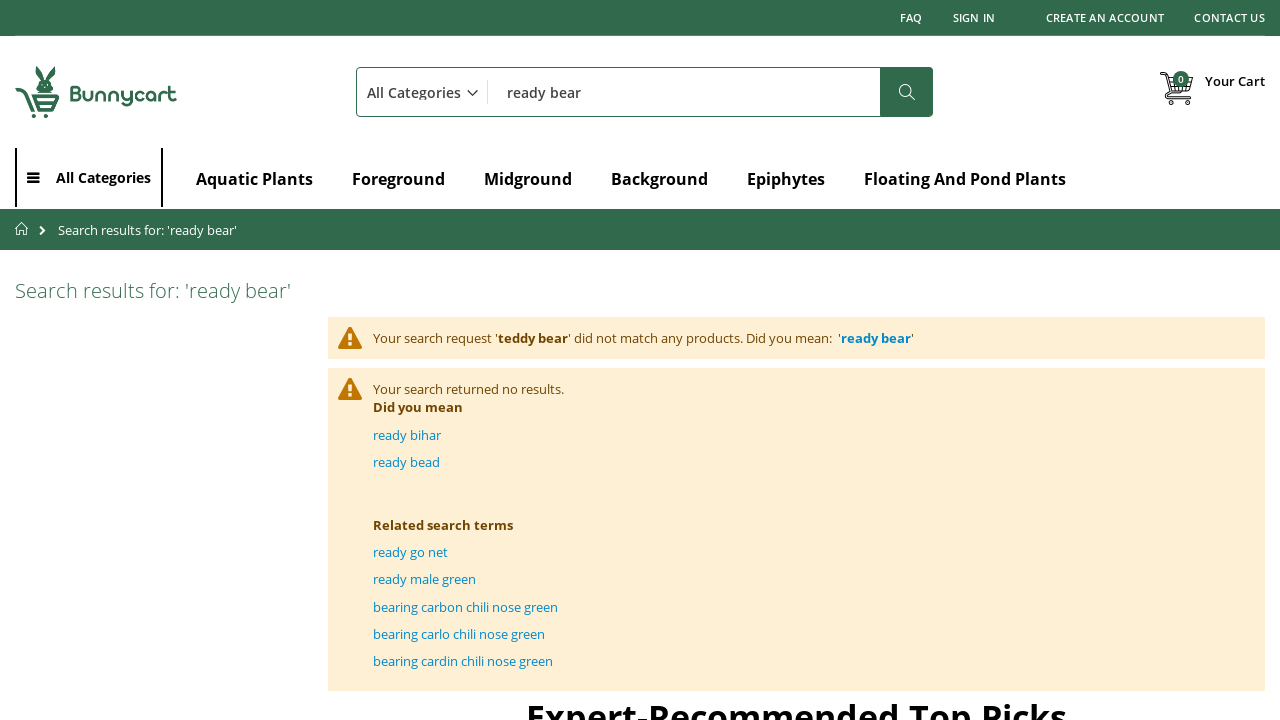

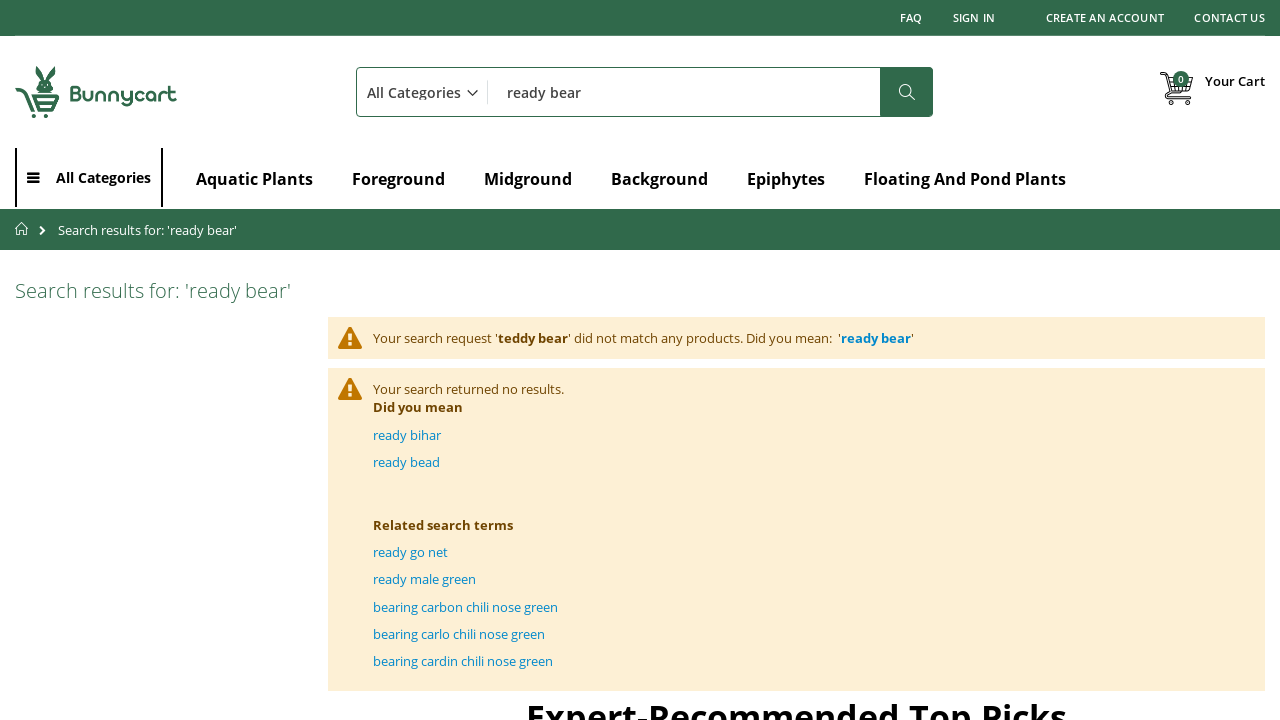